Fills out the complete feedback form with name, age, language selection, gender, rating dropdown, and comment, then submits and verifies the data is displayed correctly on the confirmation page.

Starting URL: https://kristinek.github.io/site/tasks/provide_feedback

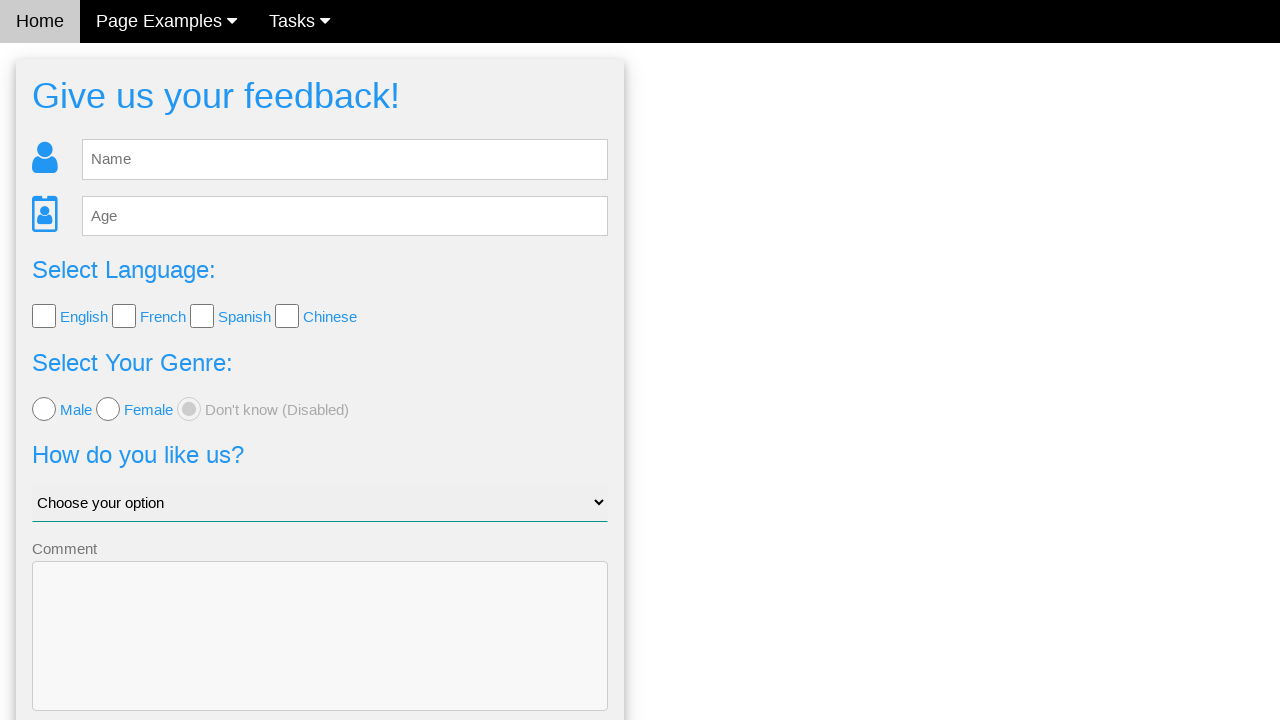

Waited for feedback form to load
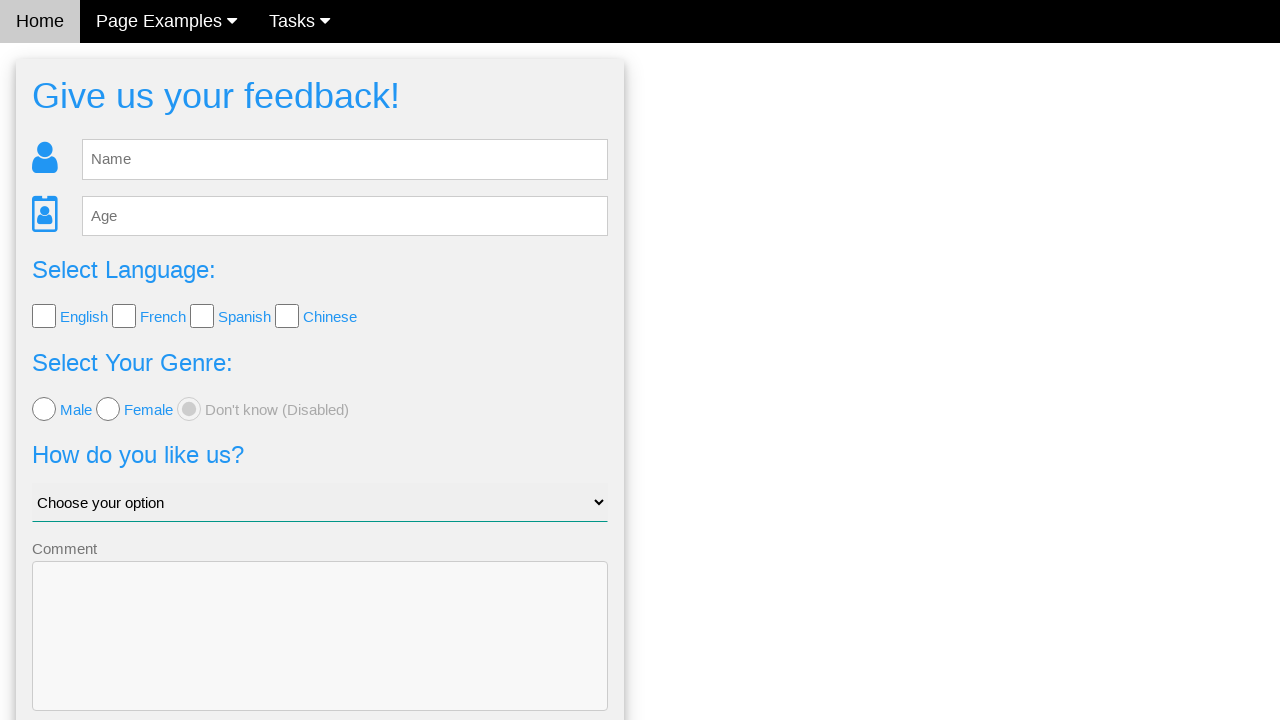

Filled in name field with 'Kristiana' on input[name='name']
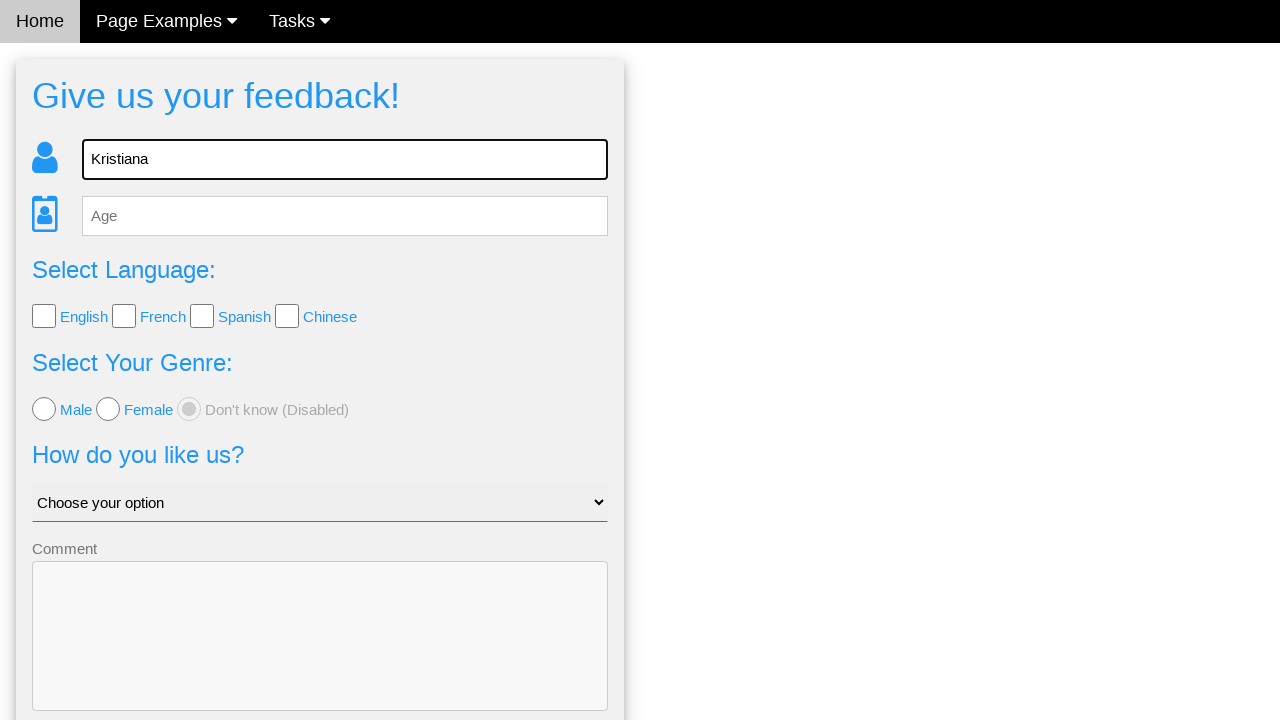

Filled in age field with '21' on input[name='age']
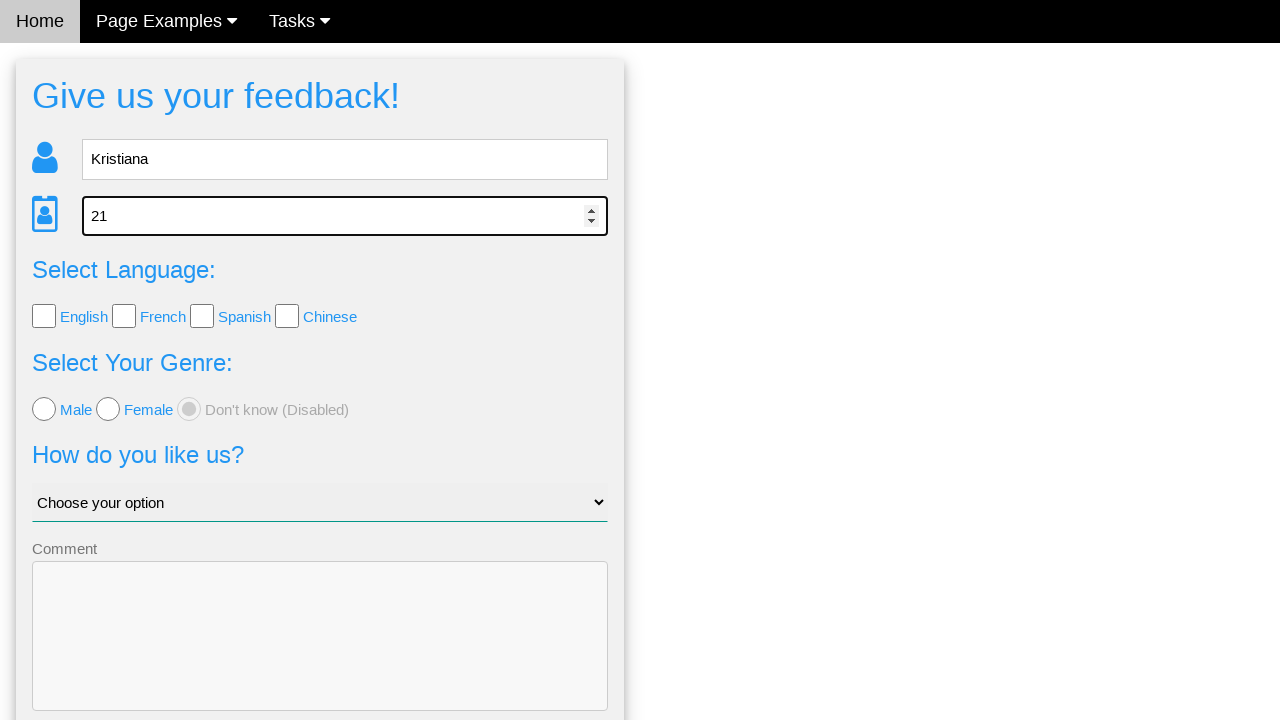

Selected French language checkbox at (124, 316) on input[type='checkbox'] >> nth=1
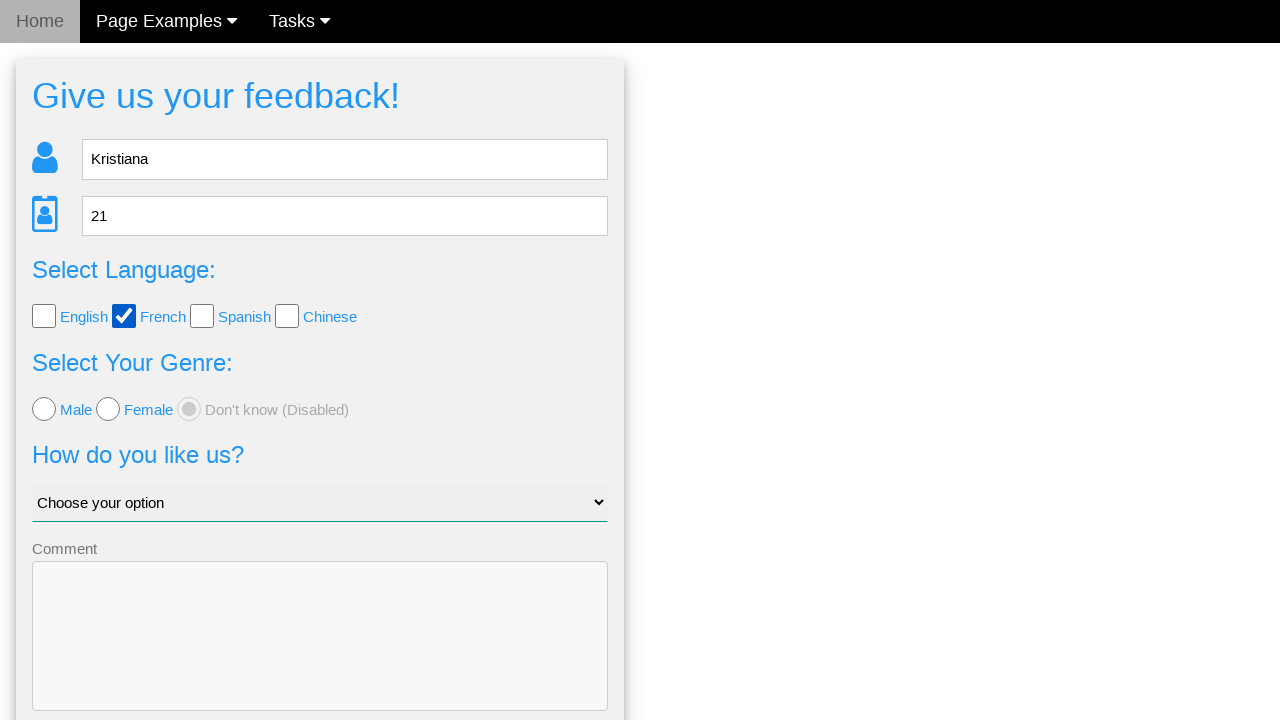

Selected Female gender radio button at (108, 409) on input[type='radio'] >> nth=1
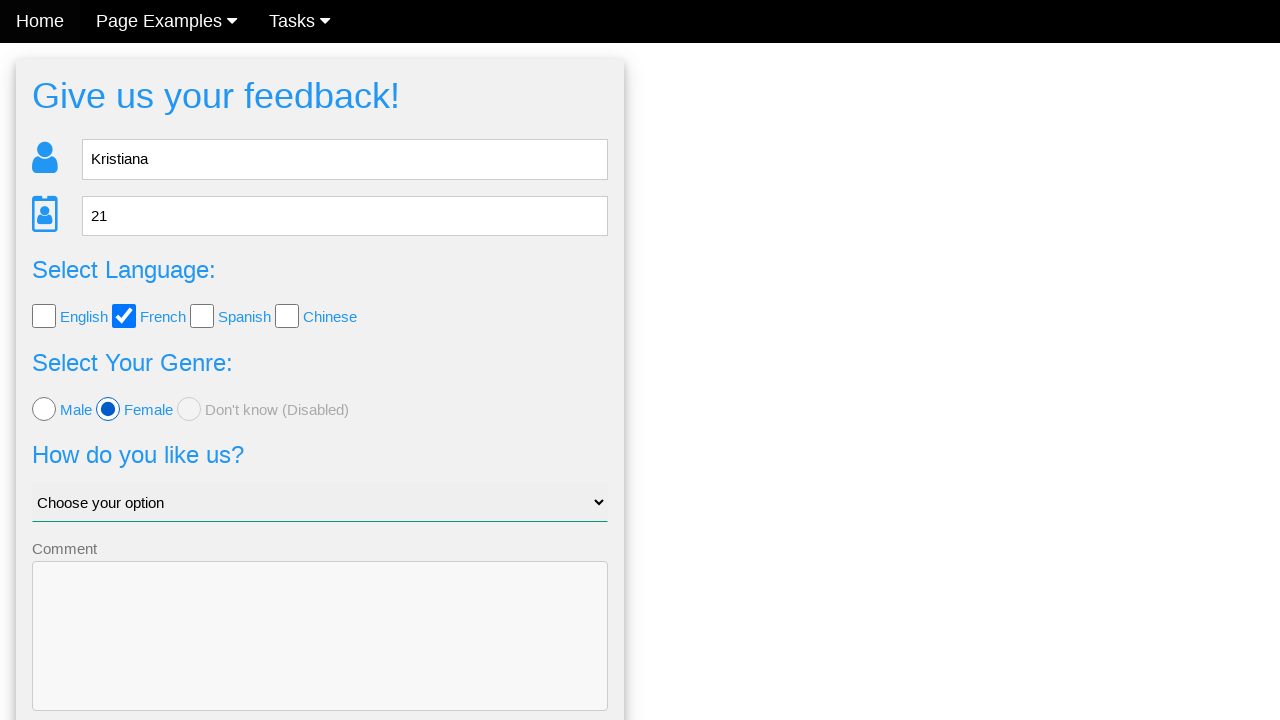

Selected 'Good' from rating dropdown on select
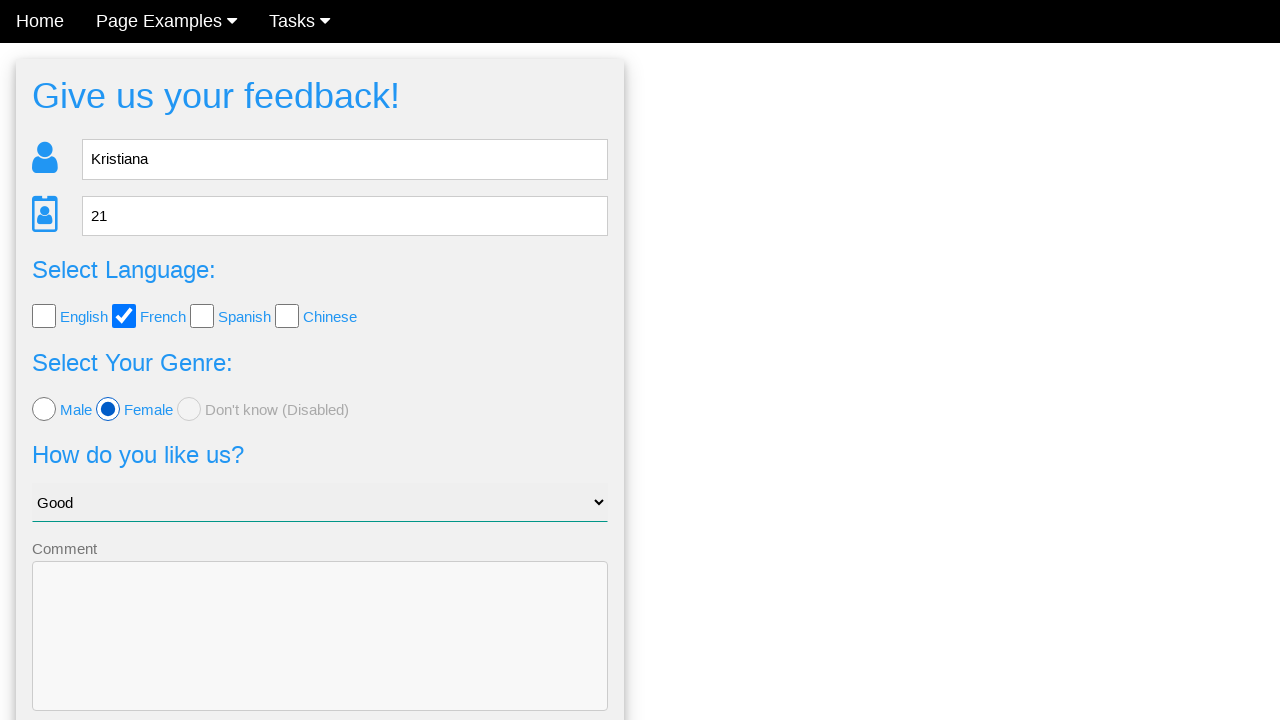

Filled in comment field with 'Testing' on textarea
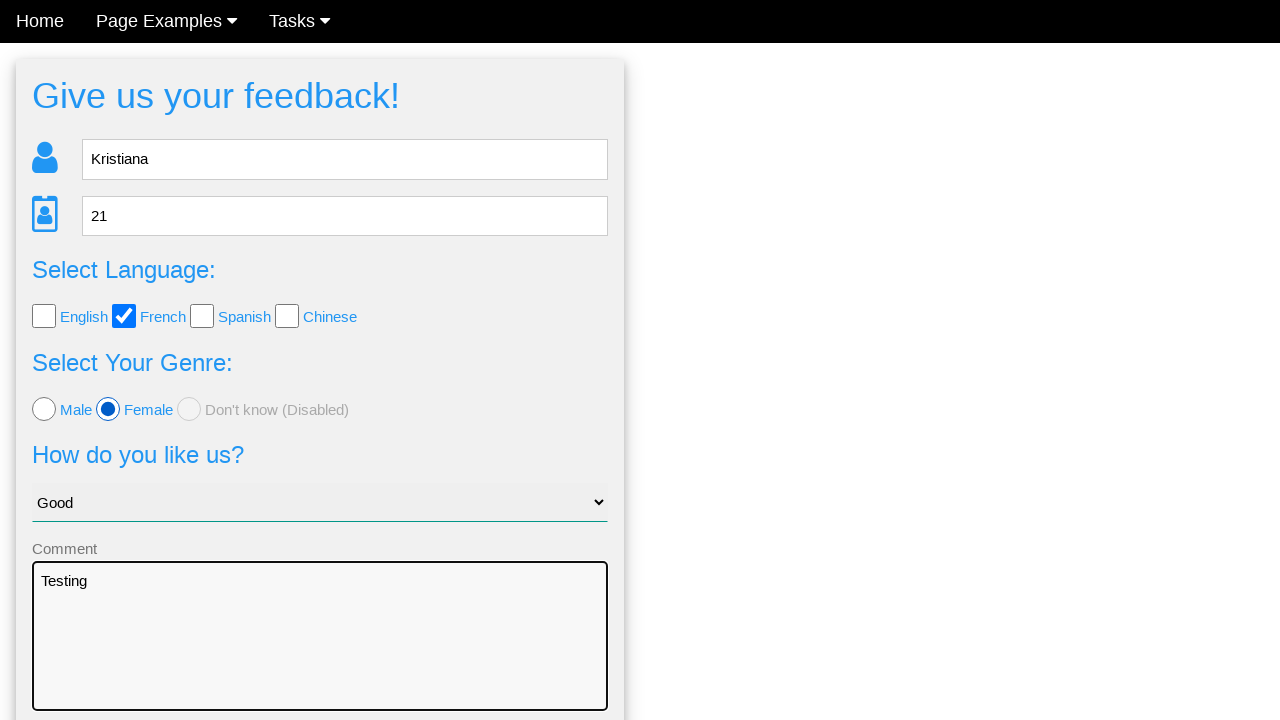

Clicked Send button to submit feedback form at (320, 656) on button[type='submit'], input[type='submit'], .btn-primary
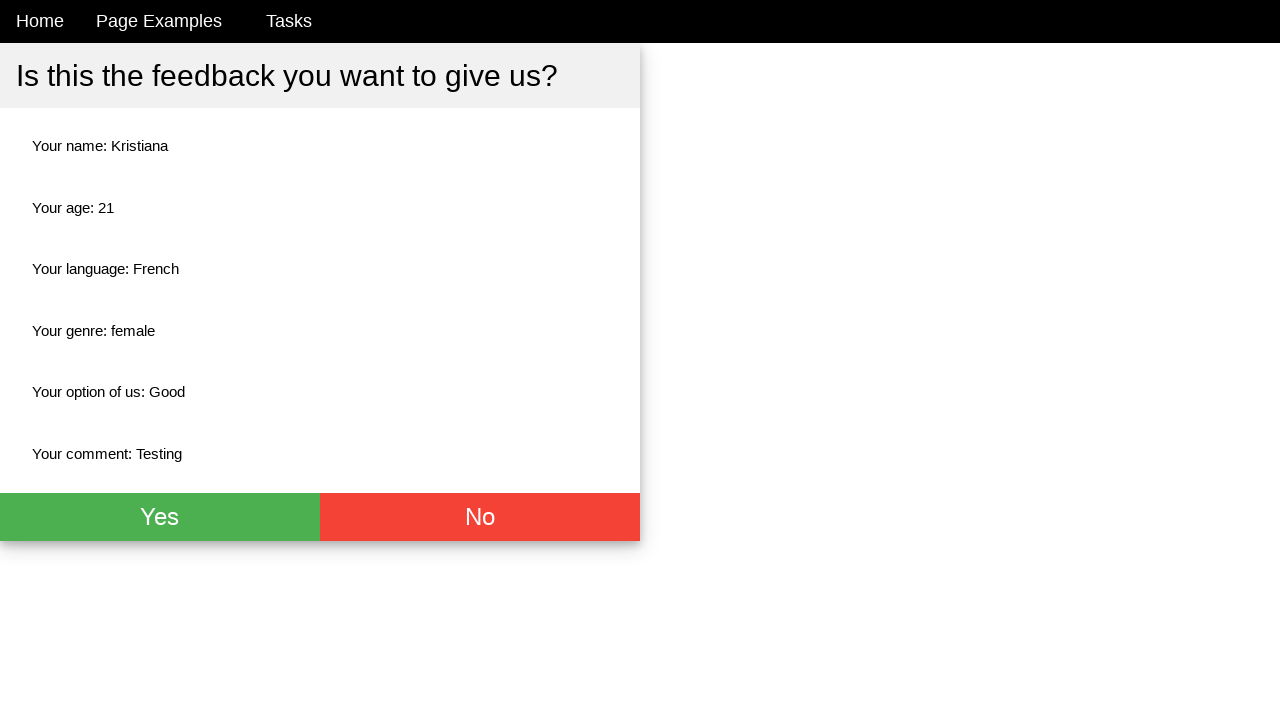

Confirmation page loaded with Yes button visible
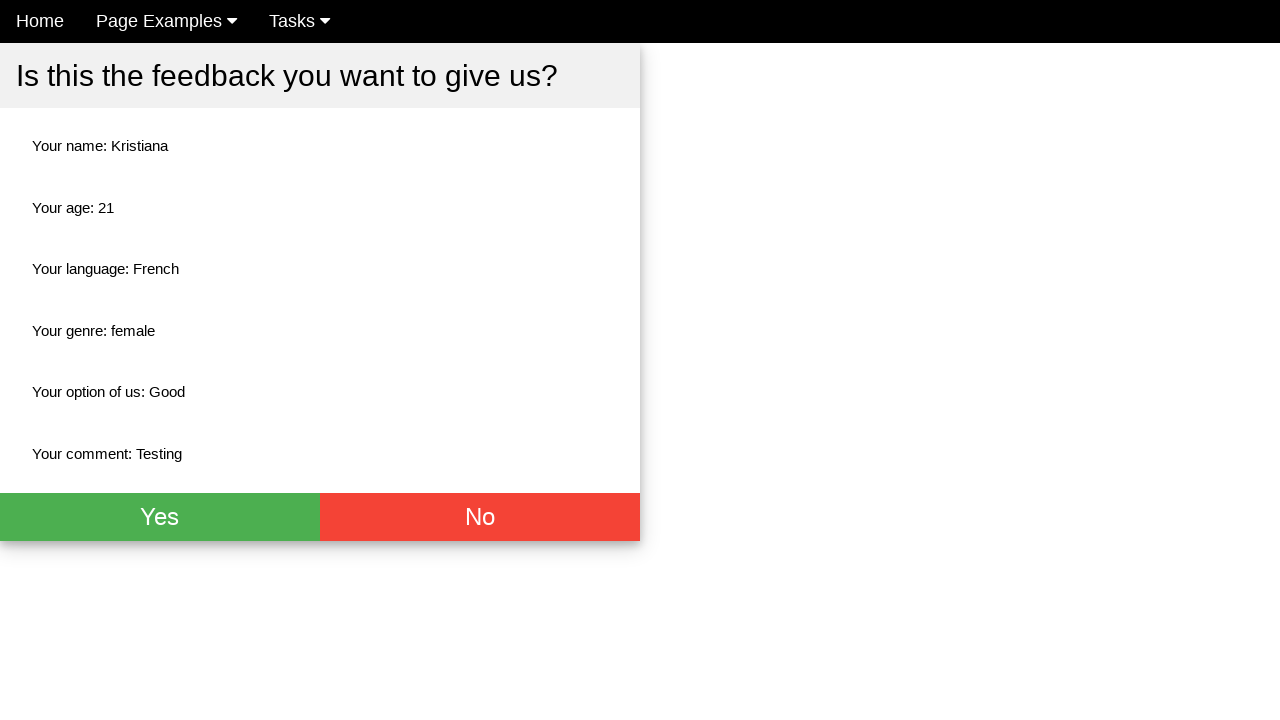

Clicked Yes button to confirm feedback submission at (160, 517) on text=Yes
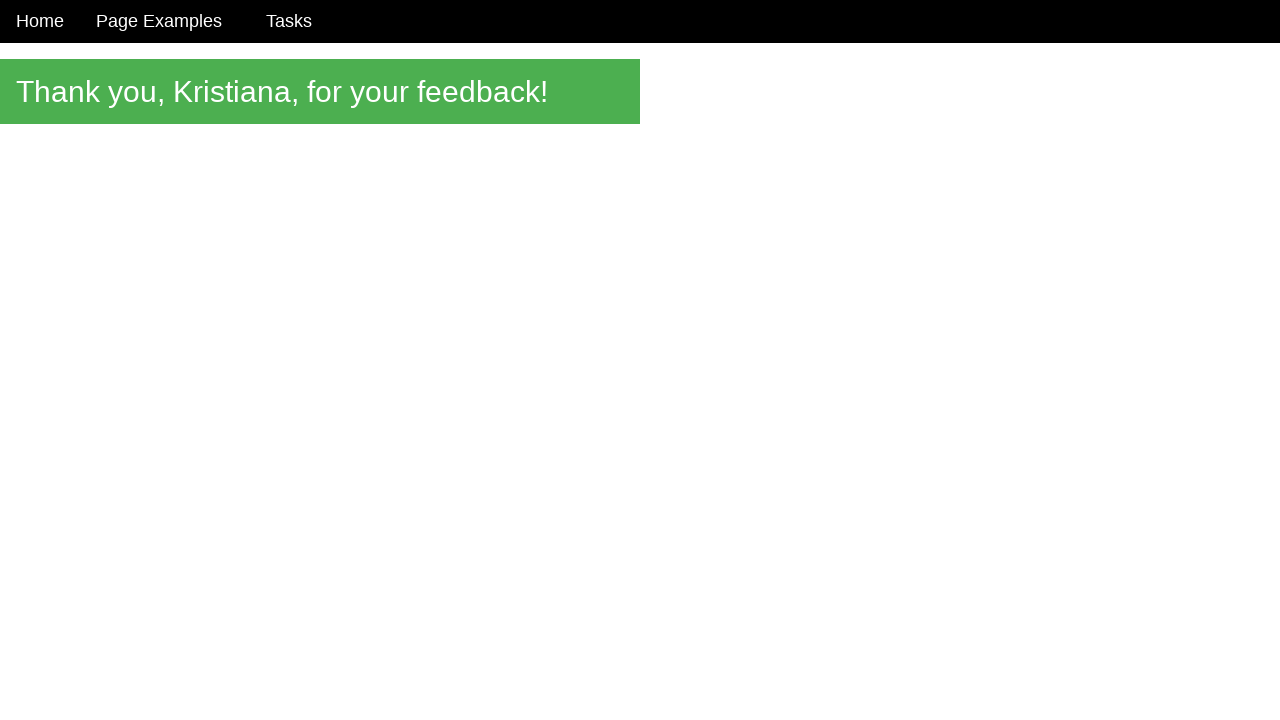

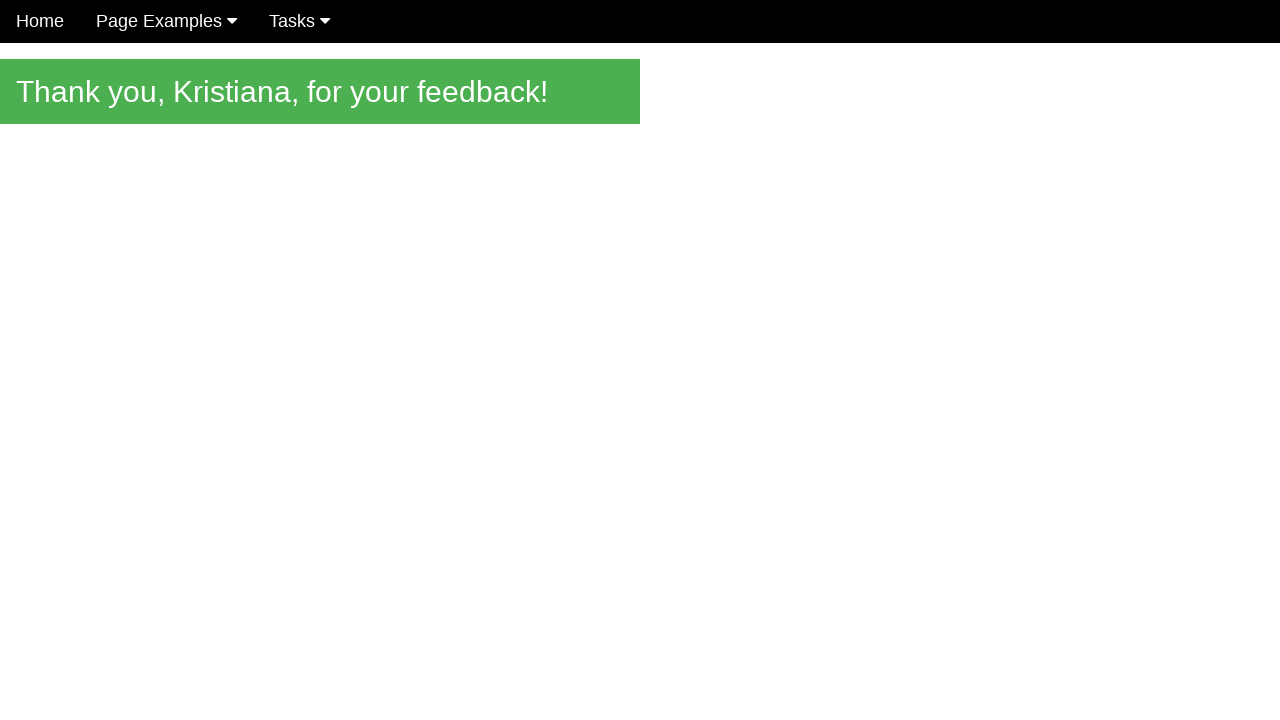